Tests that the page title contains "Maxwell Hunter" on the index page.

Starting URL: http://mhunterak.github.io/index.html

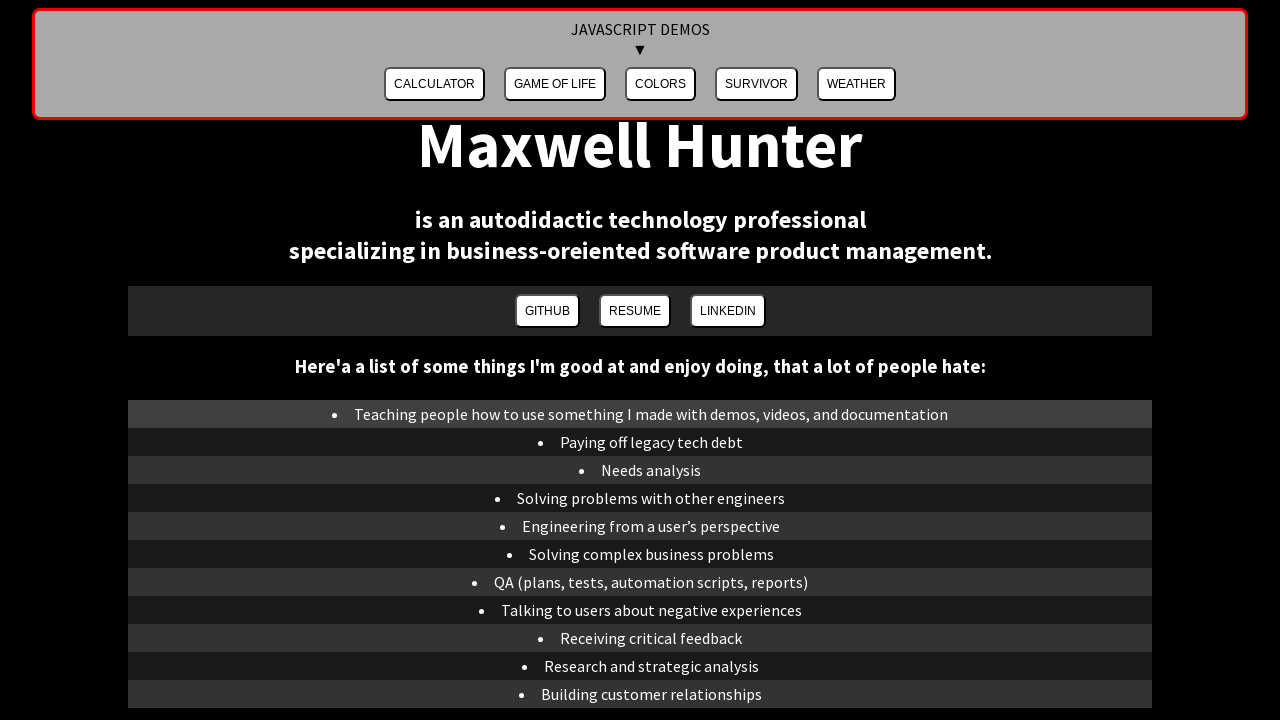

Navigated to index page at http://mhunterak.github.io/index.html
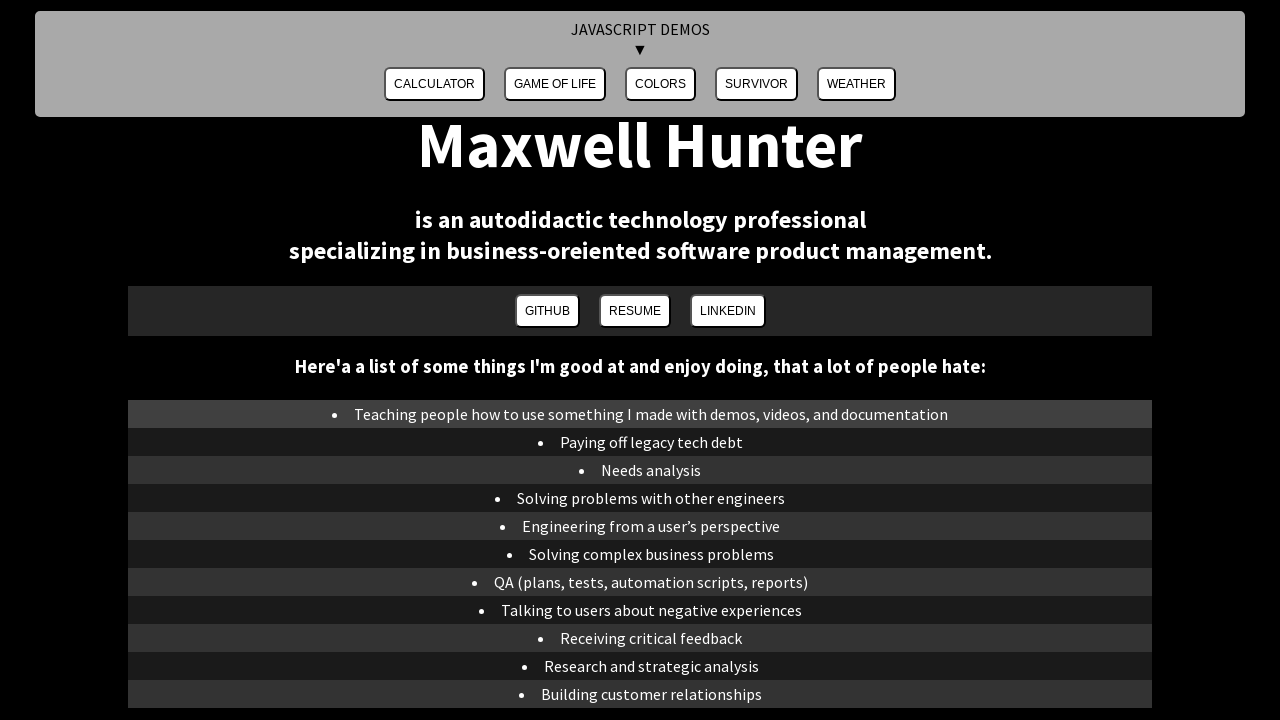

Verified that page title contains 'Maxwell Hunter'
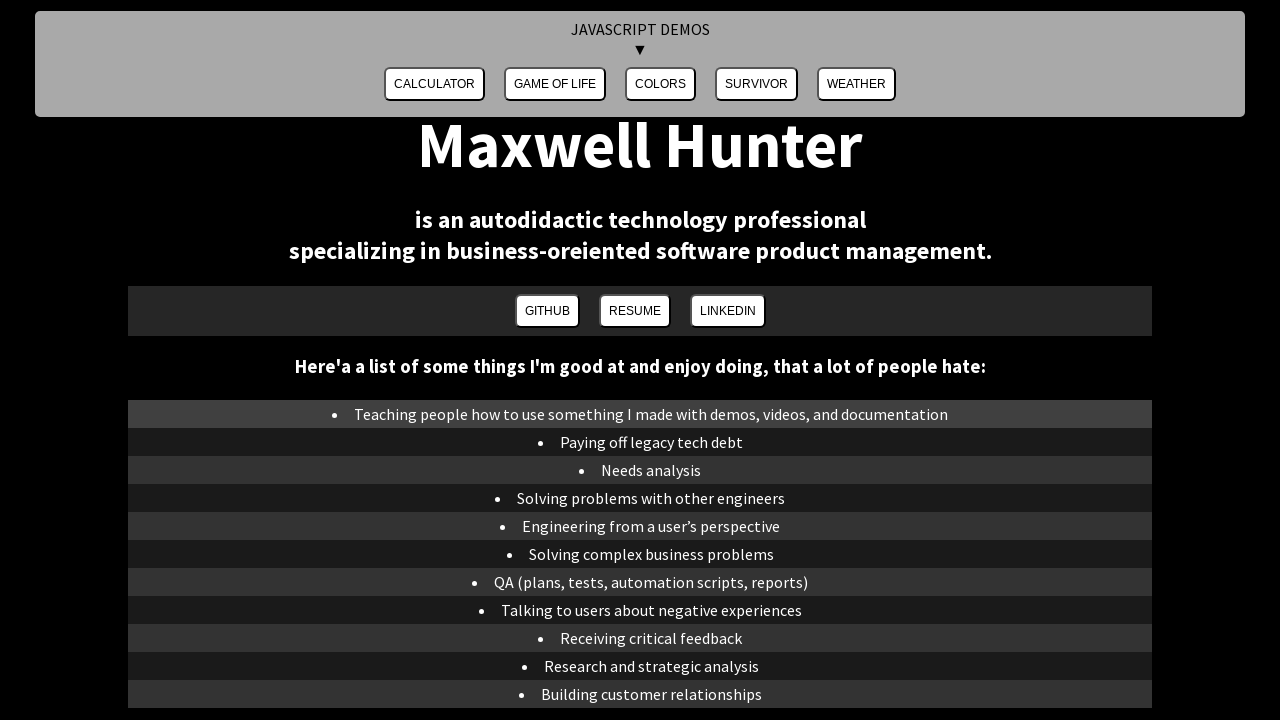

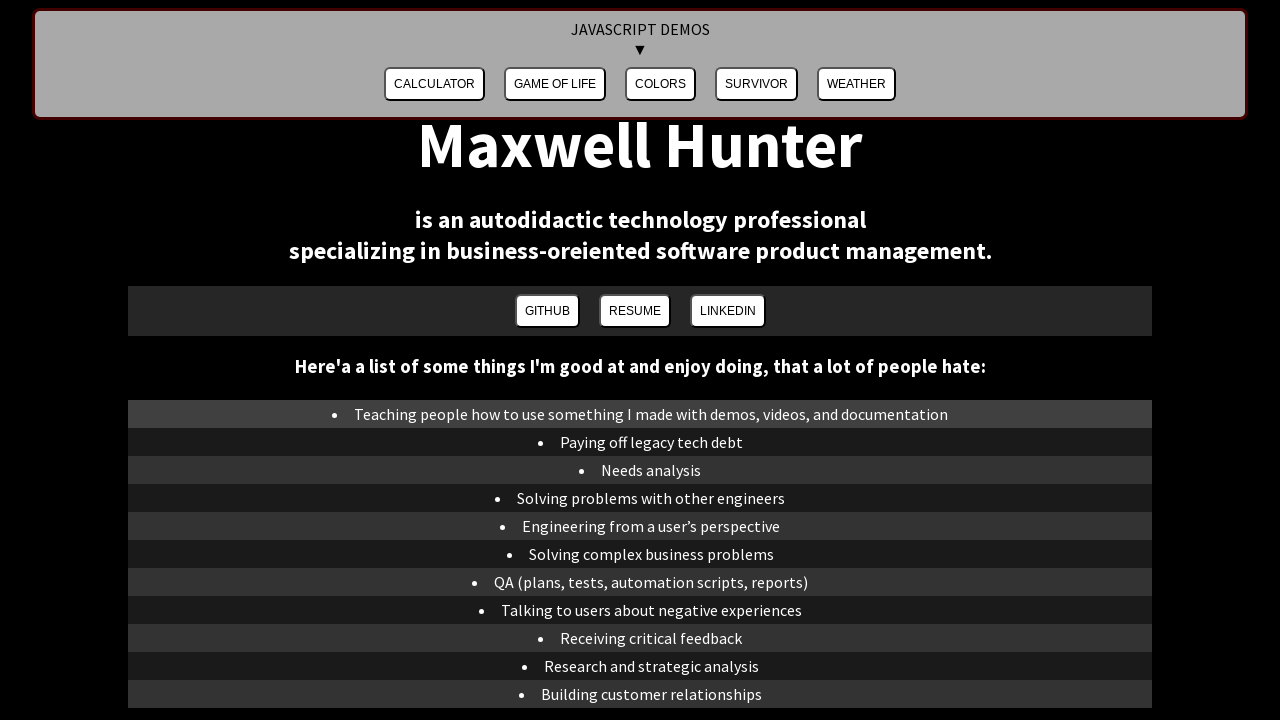